Tests dropdown selection functionality by finding all options in a dropdown, clicking on "Option 1", and verifying the selection was made correctly.

Starting URL: http://the-internet.herokuapp.com/dropdown

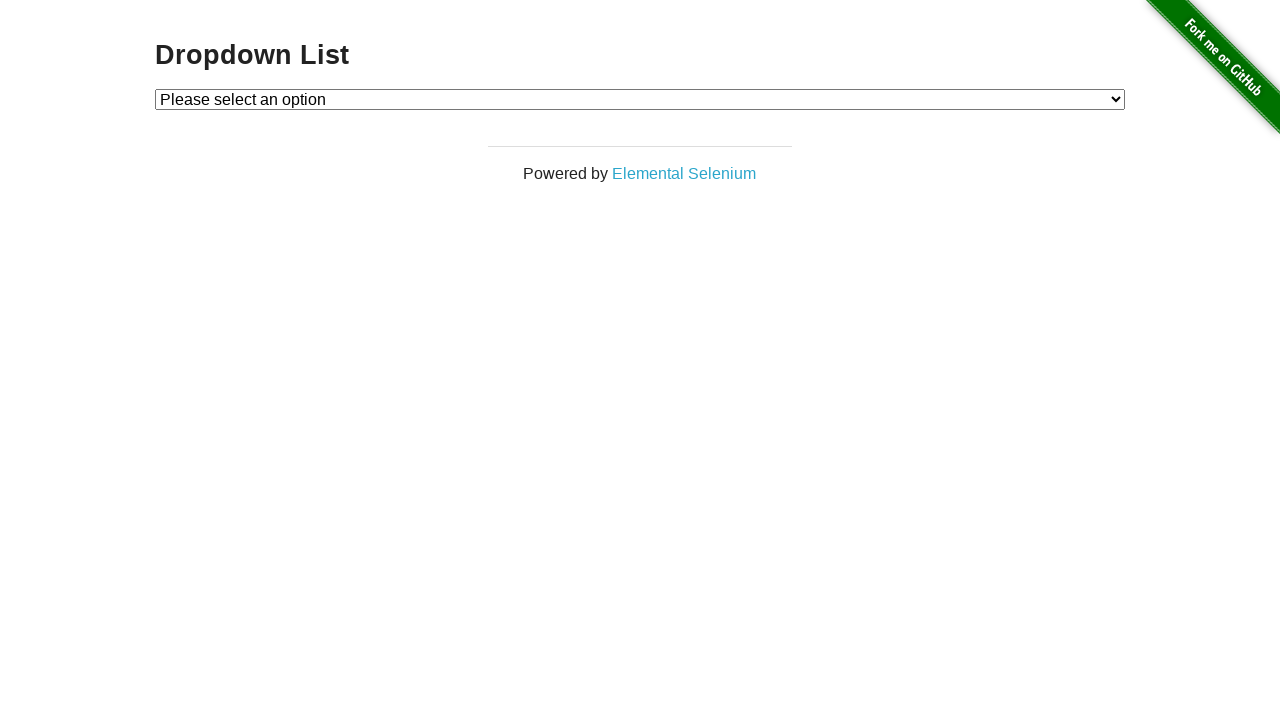

Dropdown element loaded and visible
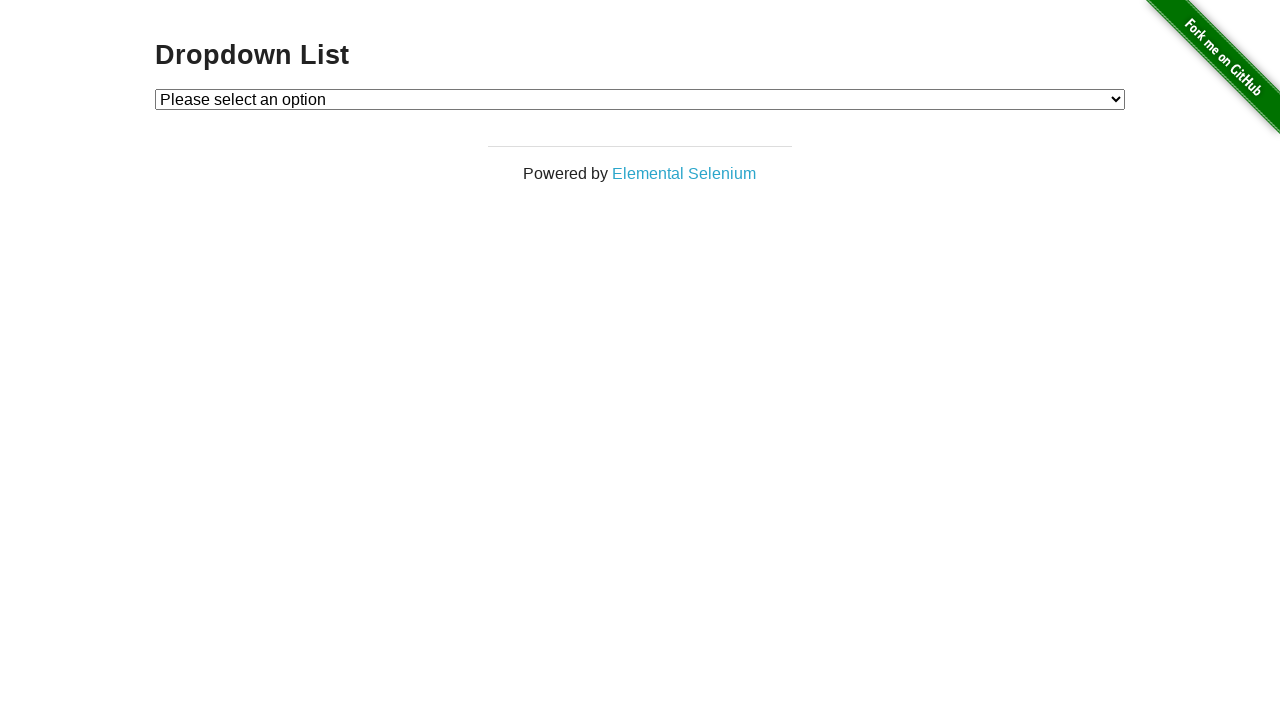

Selected 'Option 1' from dropdown on #dropdown
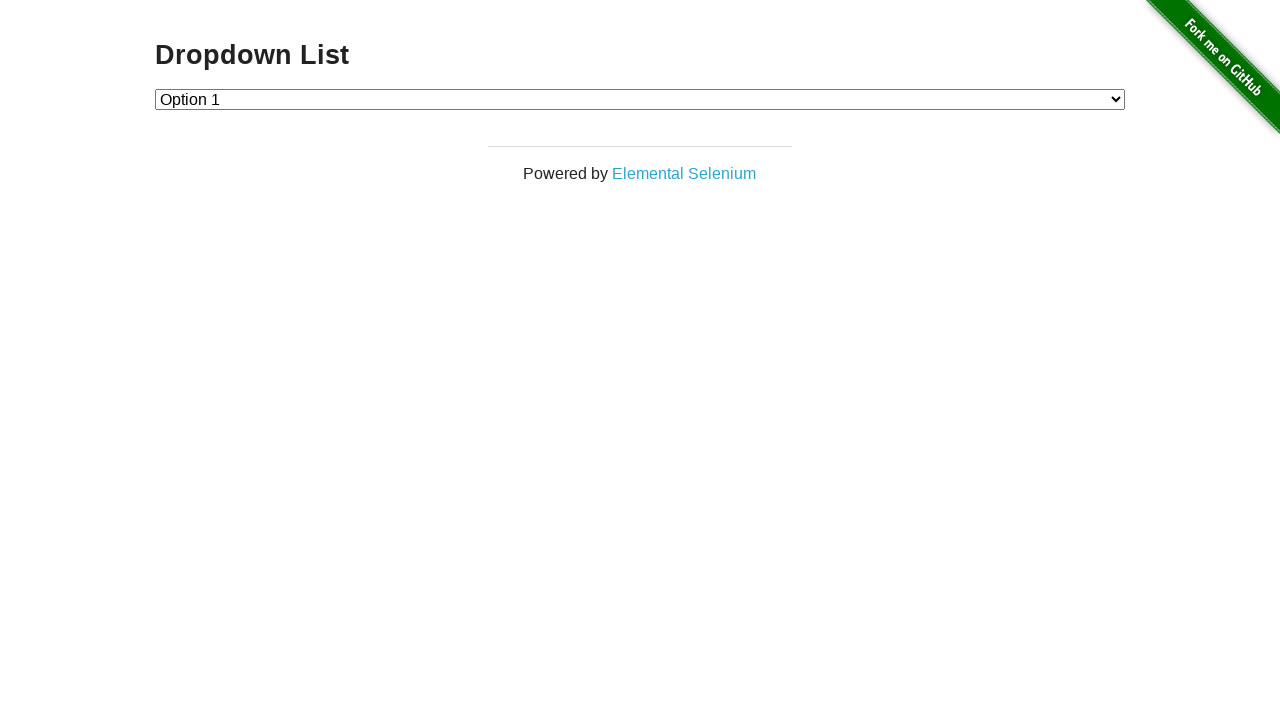

Retrieved selected dropdown value
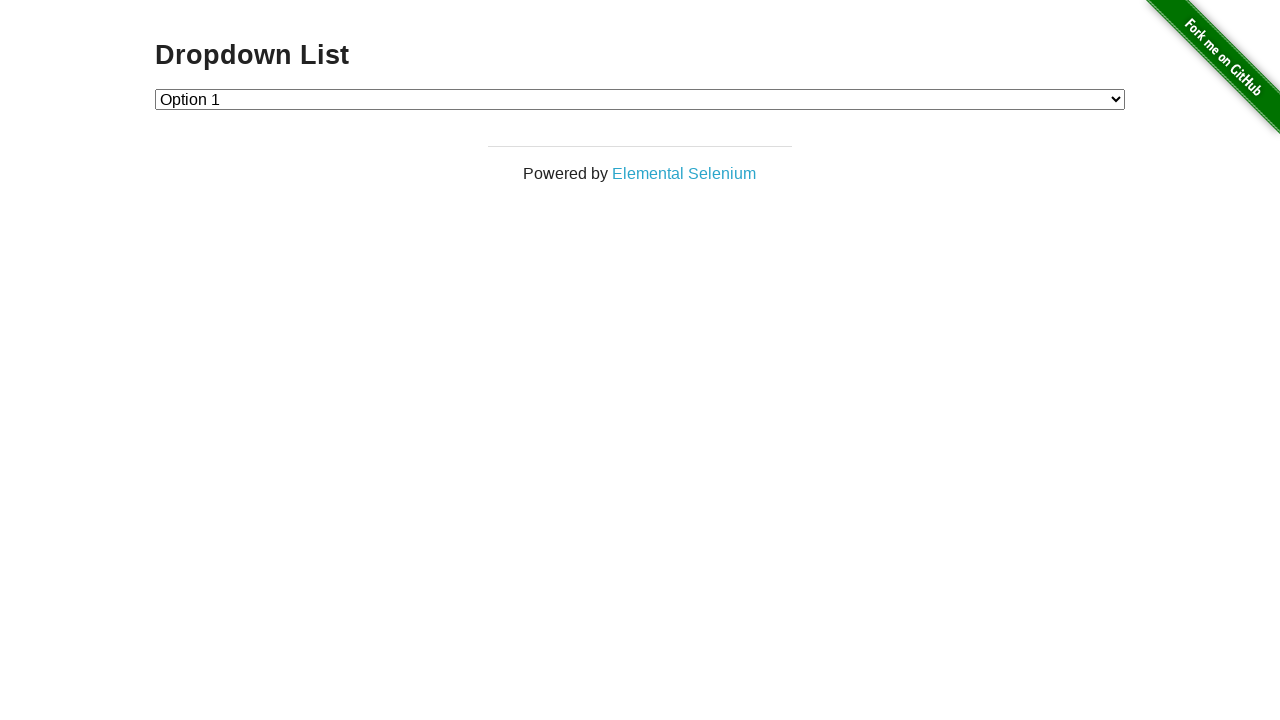

Verified that dropdown selection is correct with value '1'
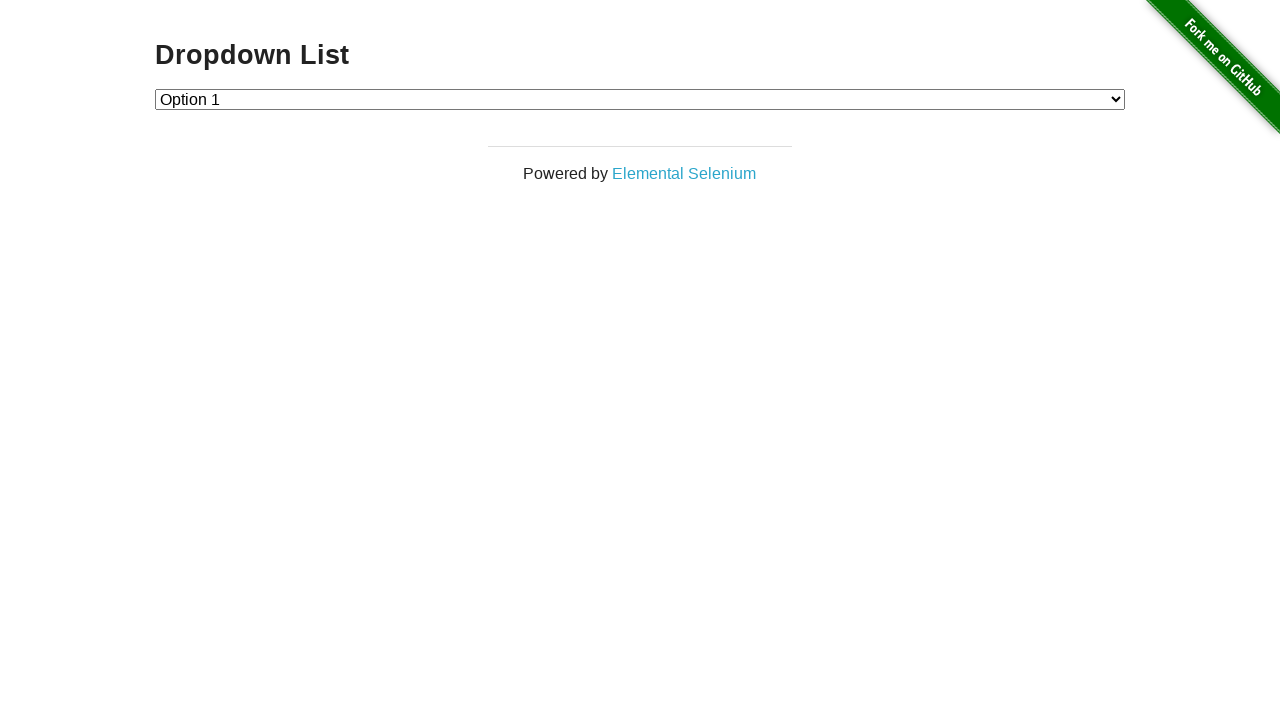

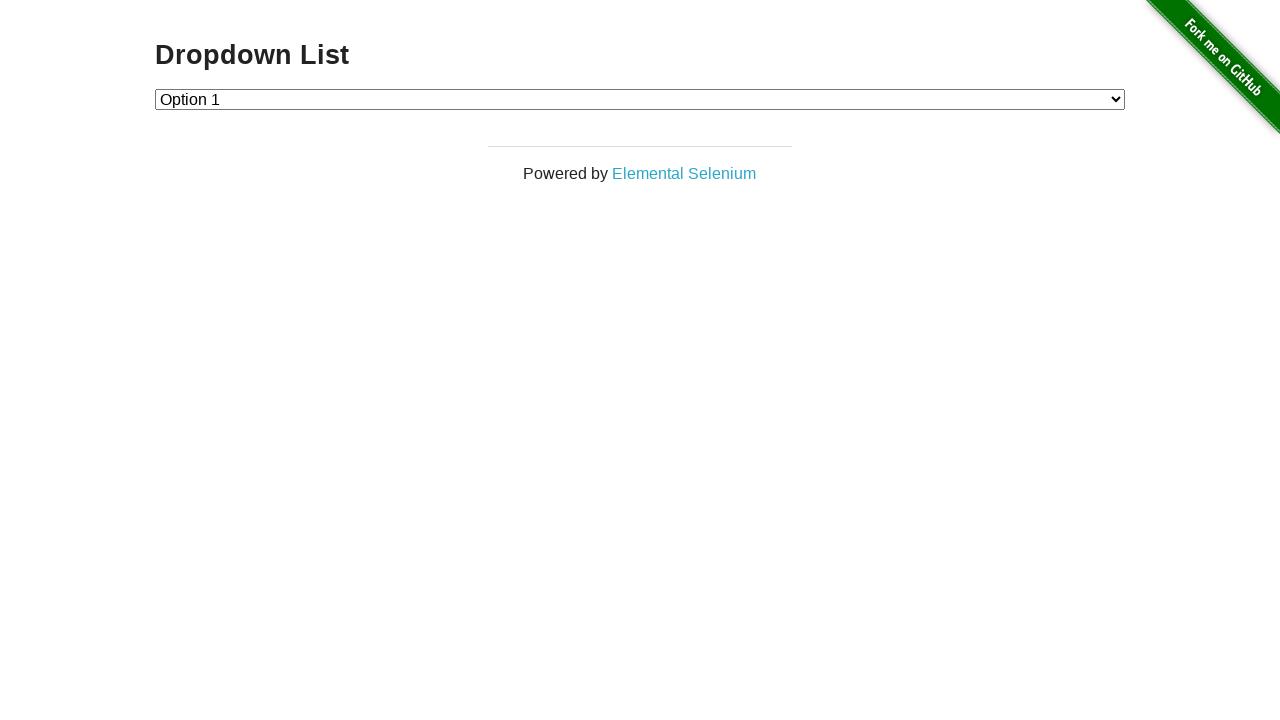